Tests jQuery UI slider functionality by switching to the demo iframe and dragging the slider handle to a new position using click-and-hold mouse action.

Starting URL: https://jqueryui.com/slider/

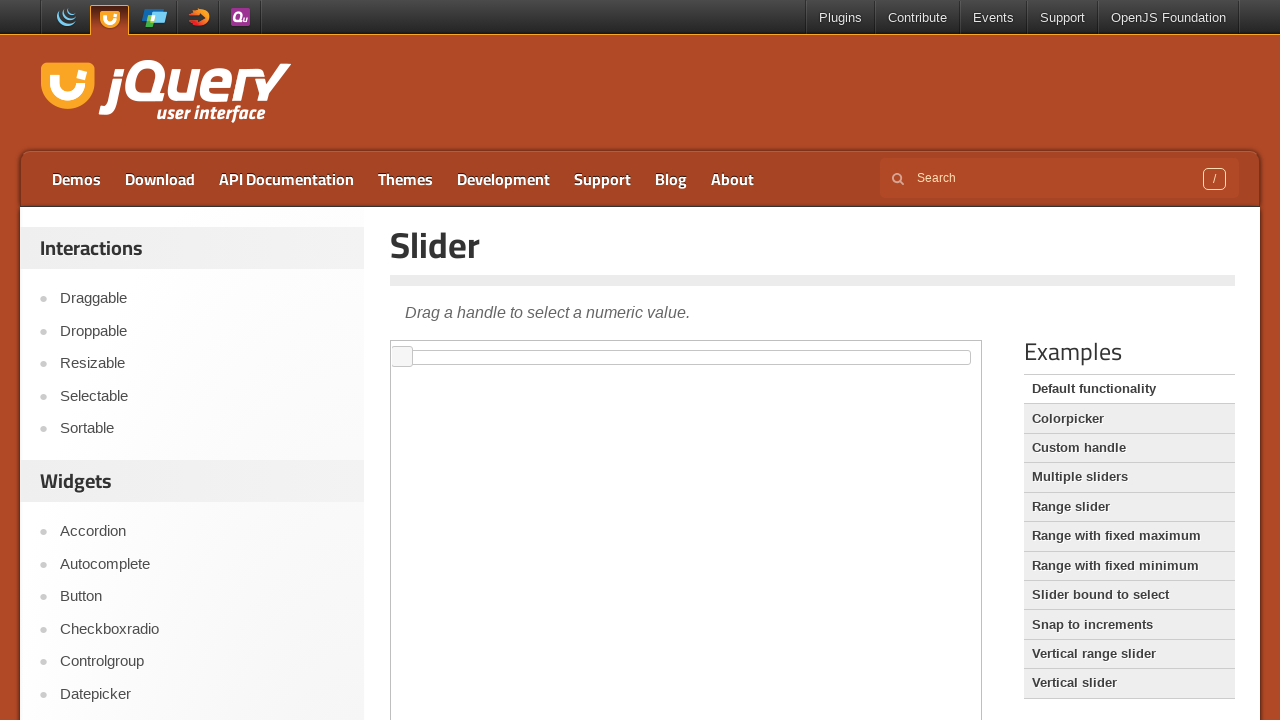

Located the demo iframe containing the slider
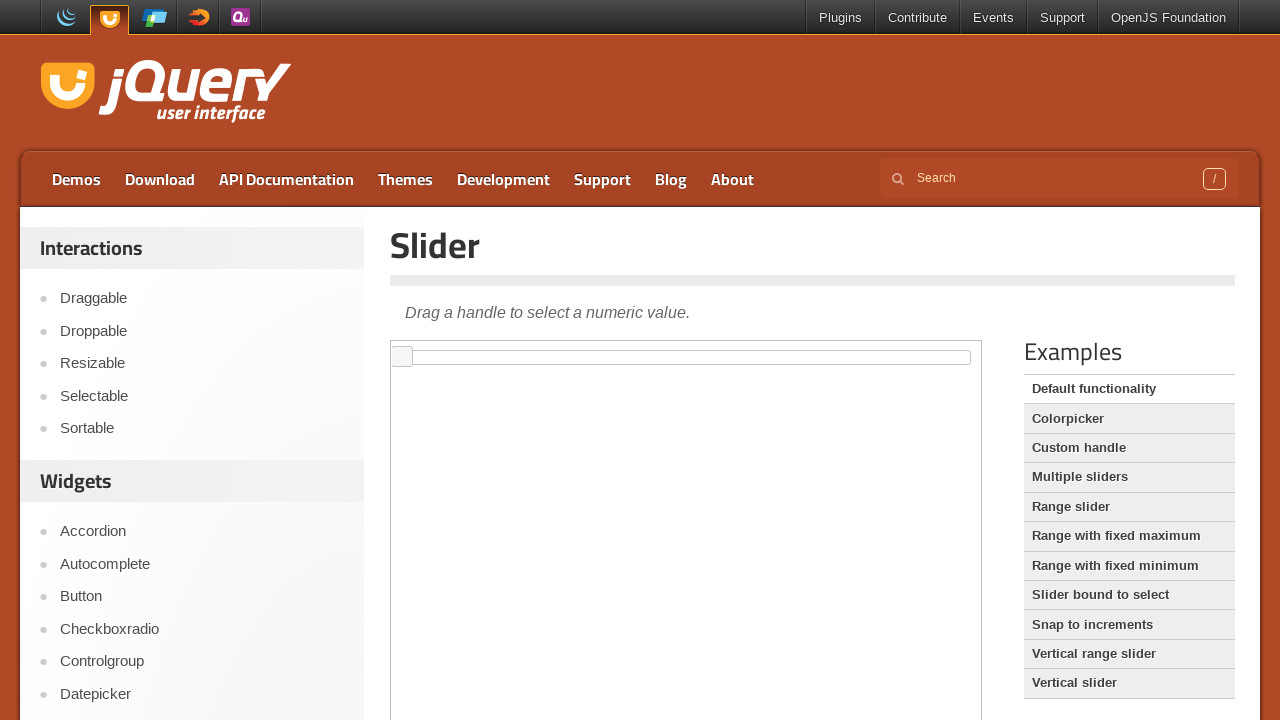

Located the slider handle element within the iframe
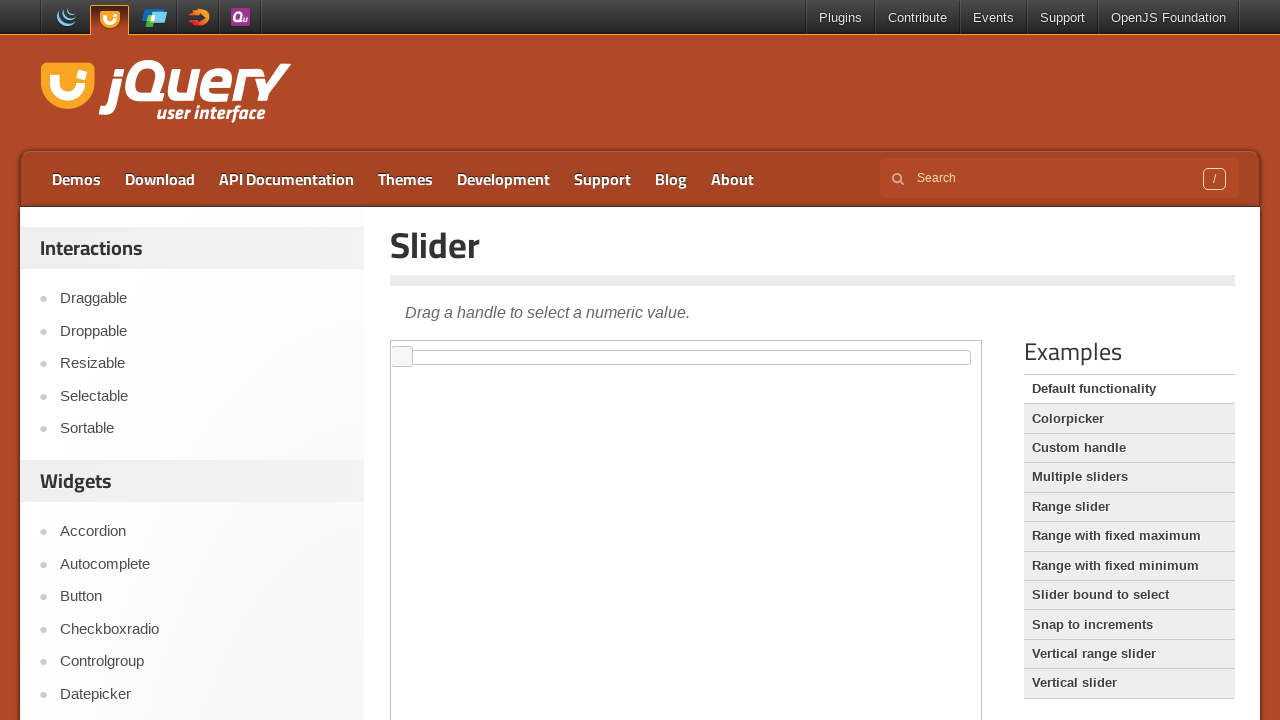

Slider handle is now visible
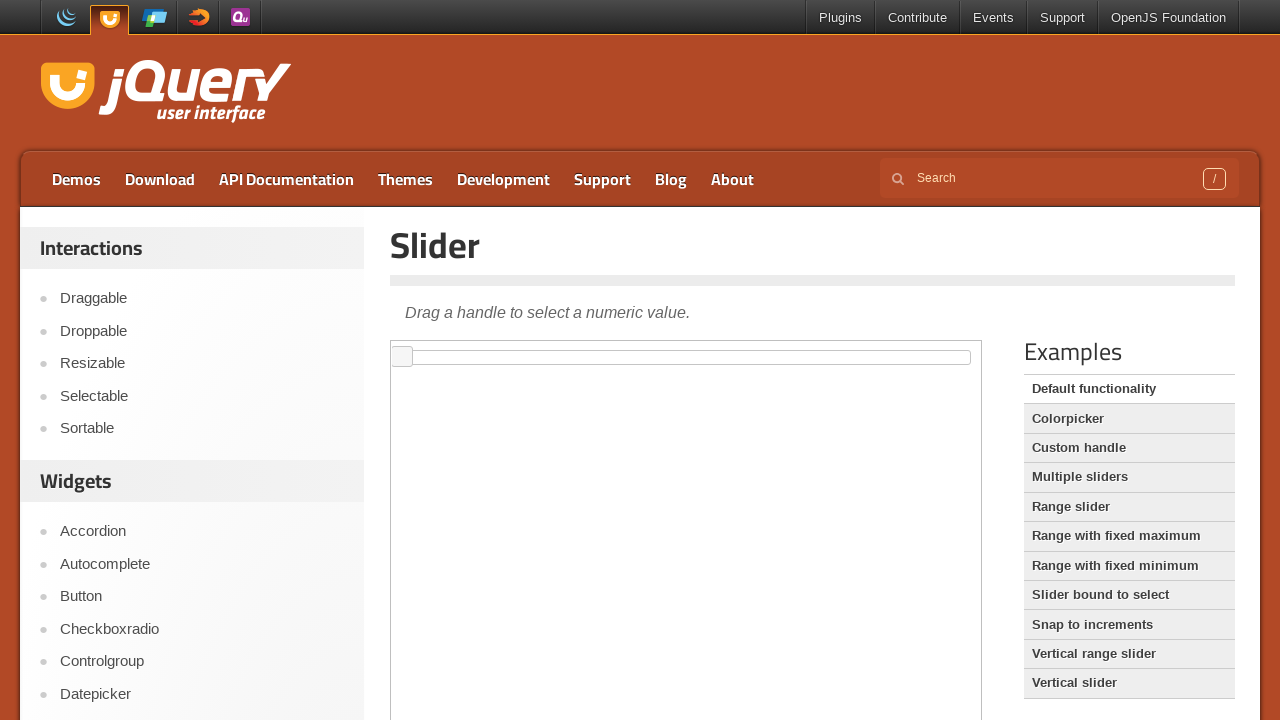

Retrieved the bounding box coordinates of the slider handle
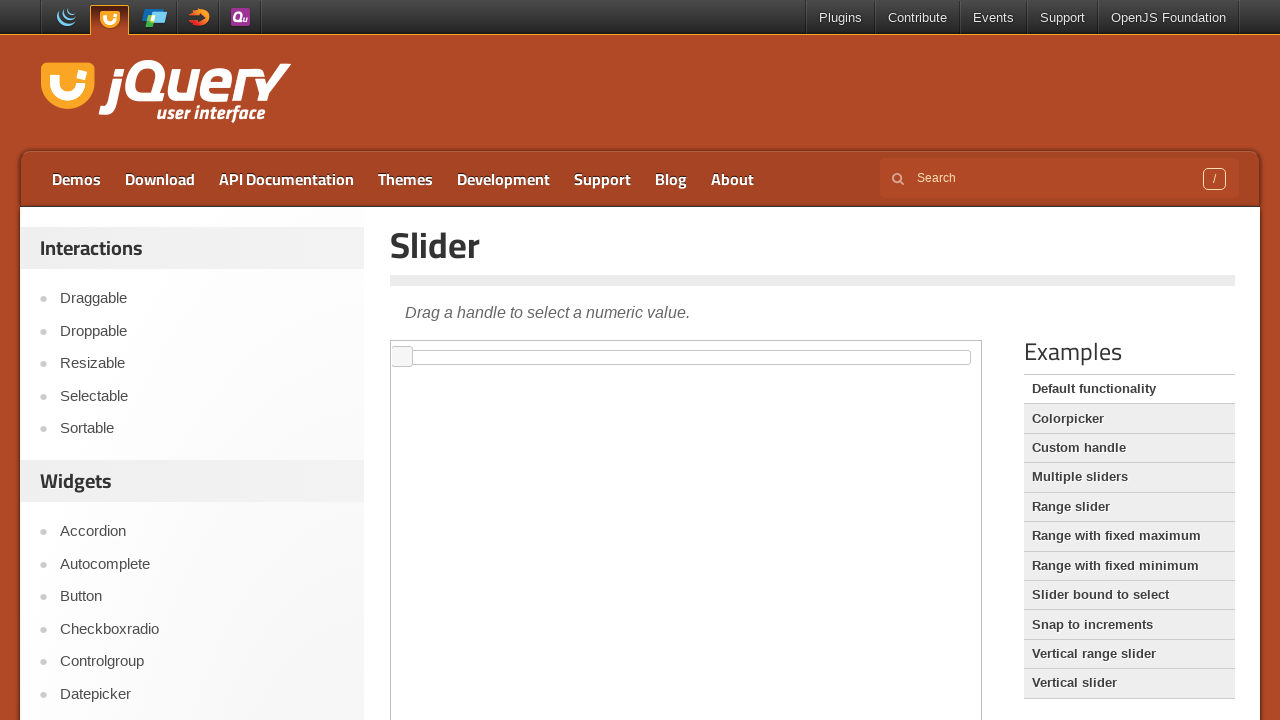

Moved mouse to the center of the slider handle at (402, 357)
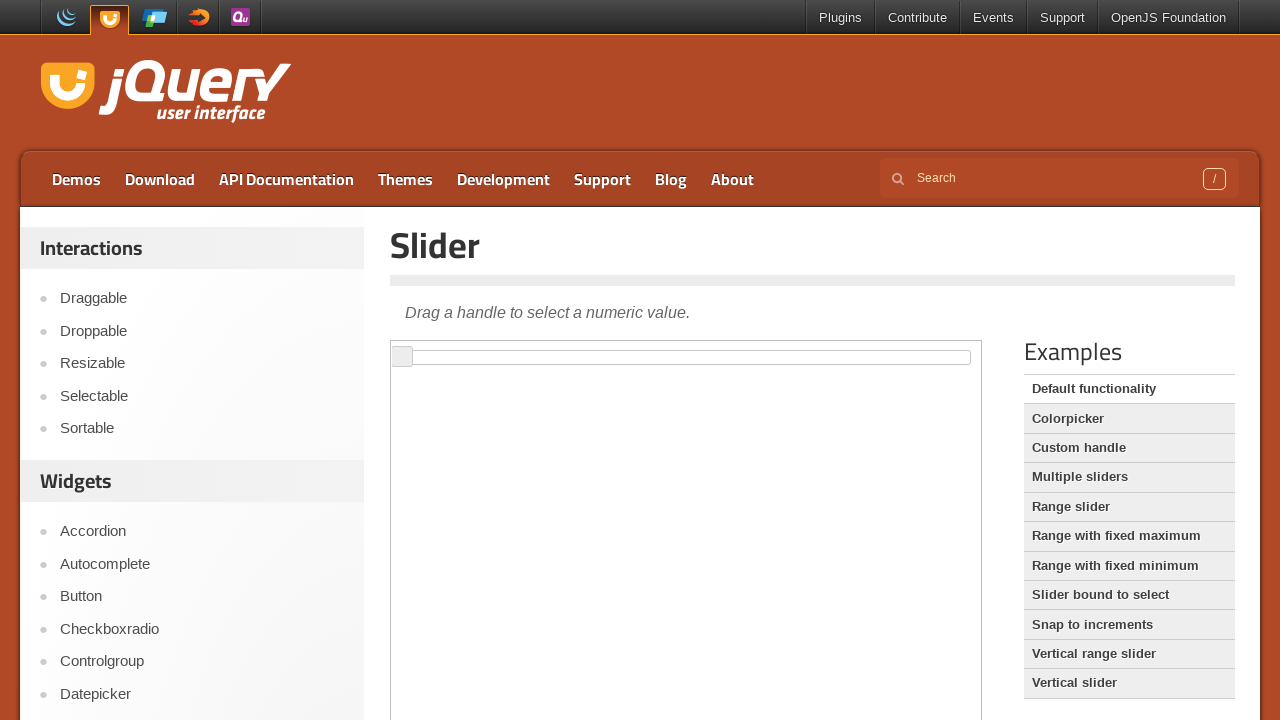

Mouse button pressed down on the slider handle at (402, 357)
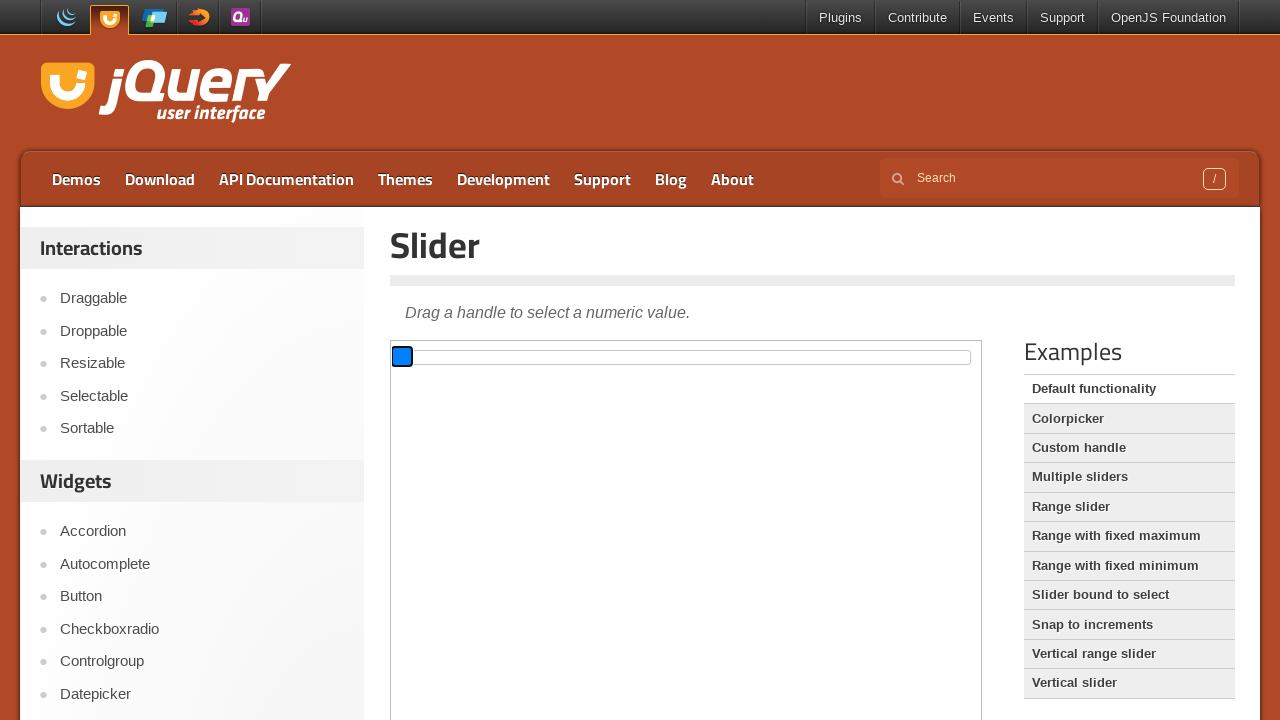

Dragged the slider handle 400 pixels to the right at (802, 357)
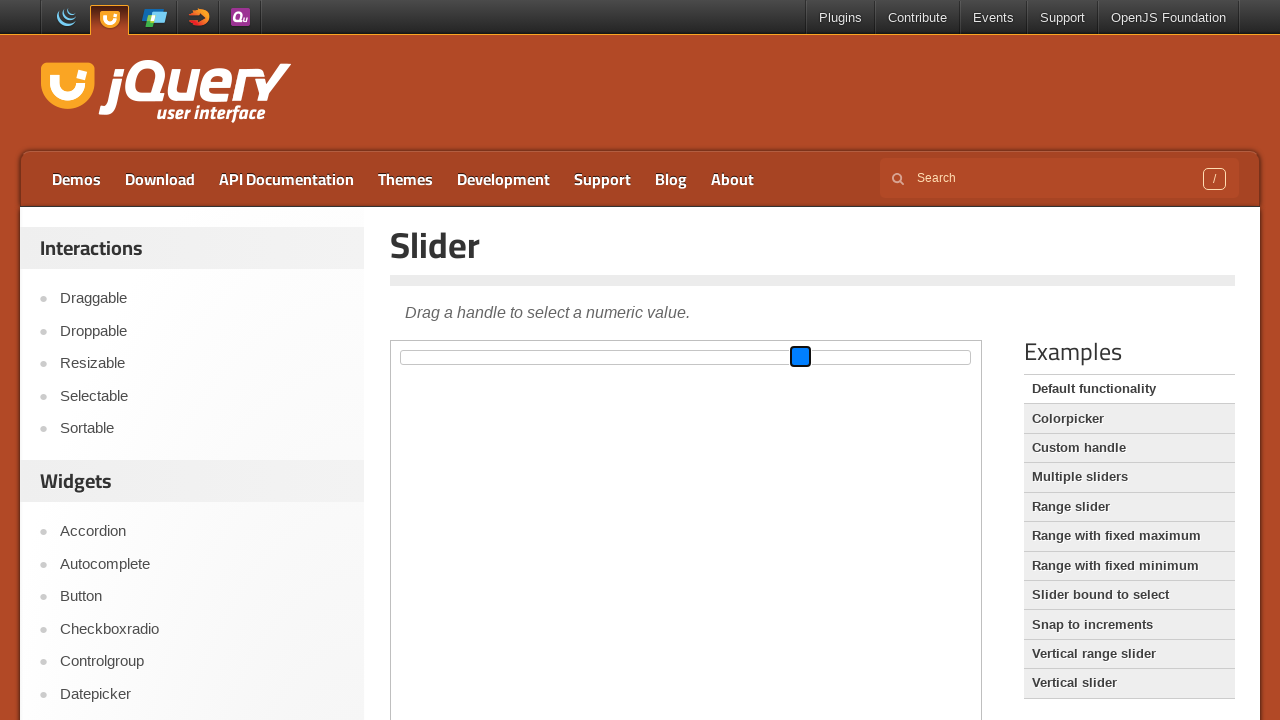

Released the mouse button to complete the slider drag operation at (802, 357)
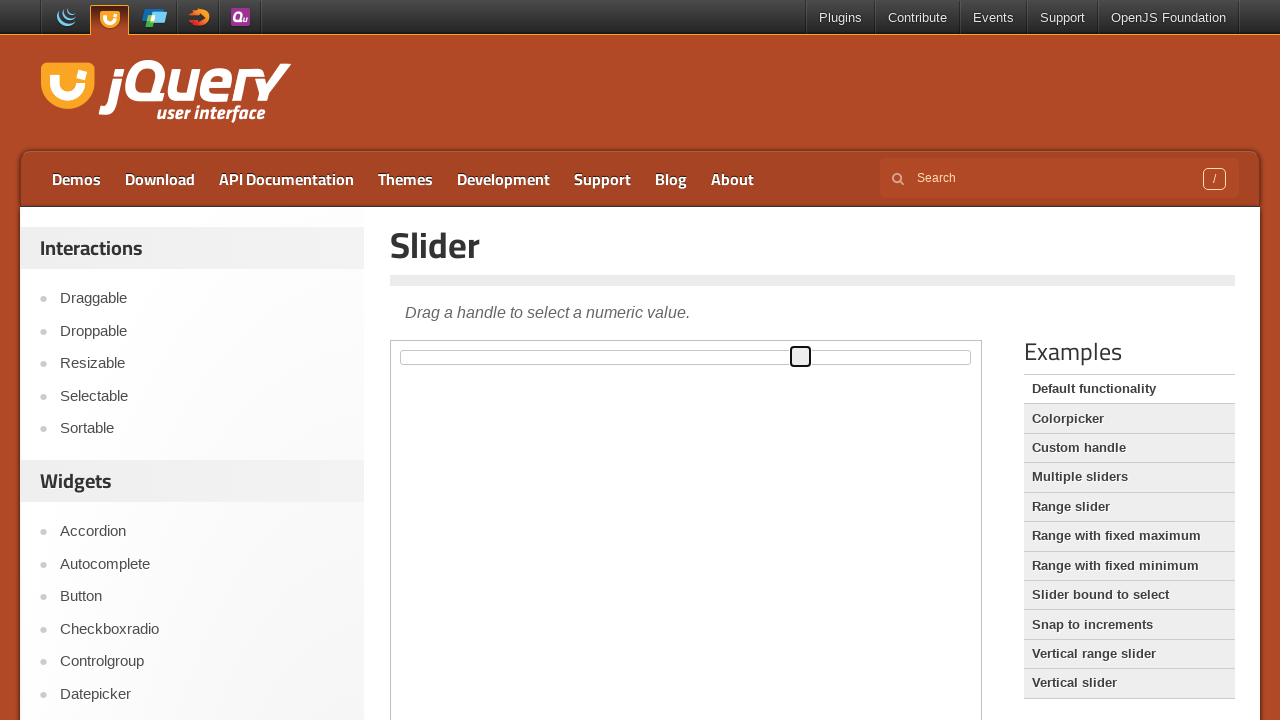

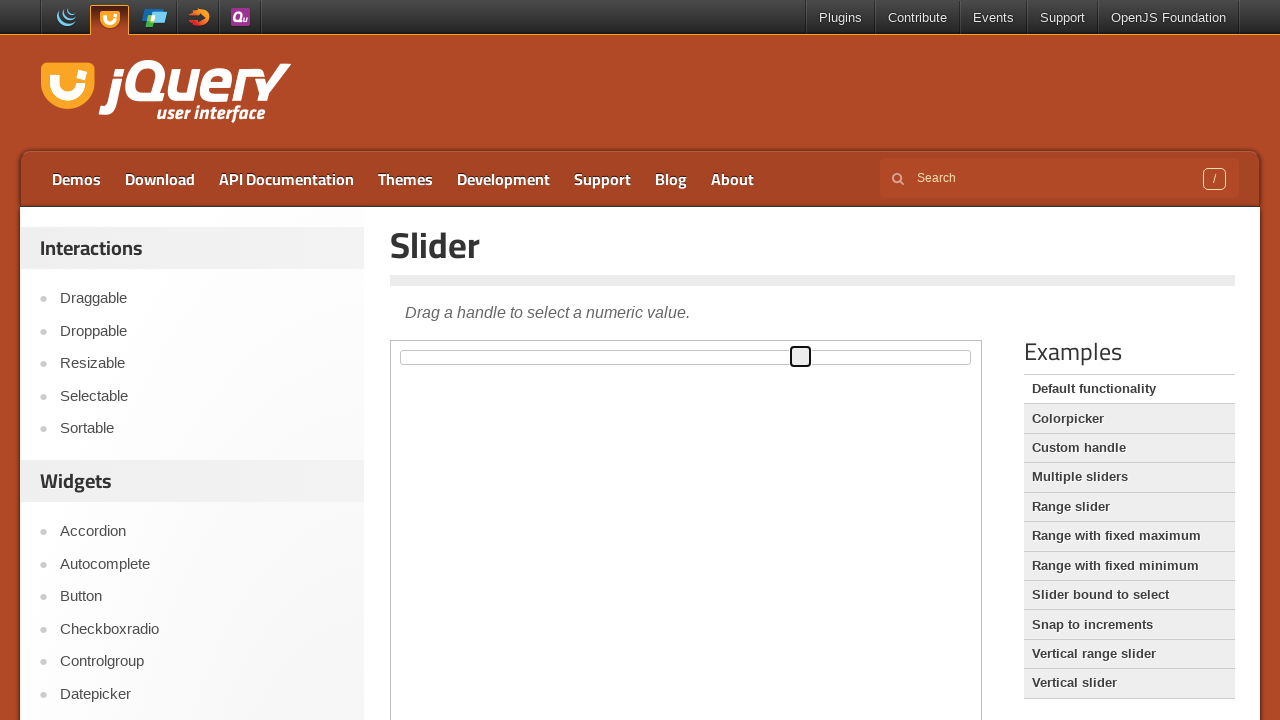